Tests the search functionality on Playwright documentation site by clicking search, entering a query for 'timeout', and verifying search results appear

Starting URL: https://playwright.dev/

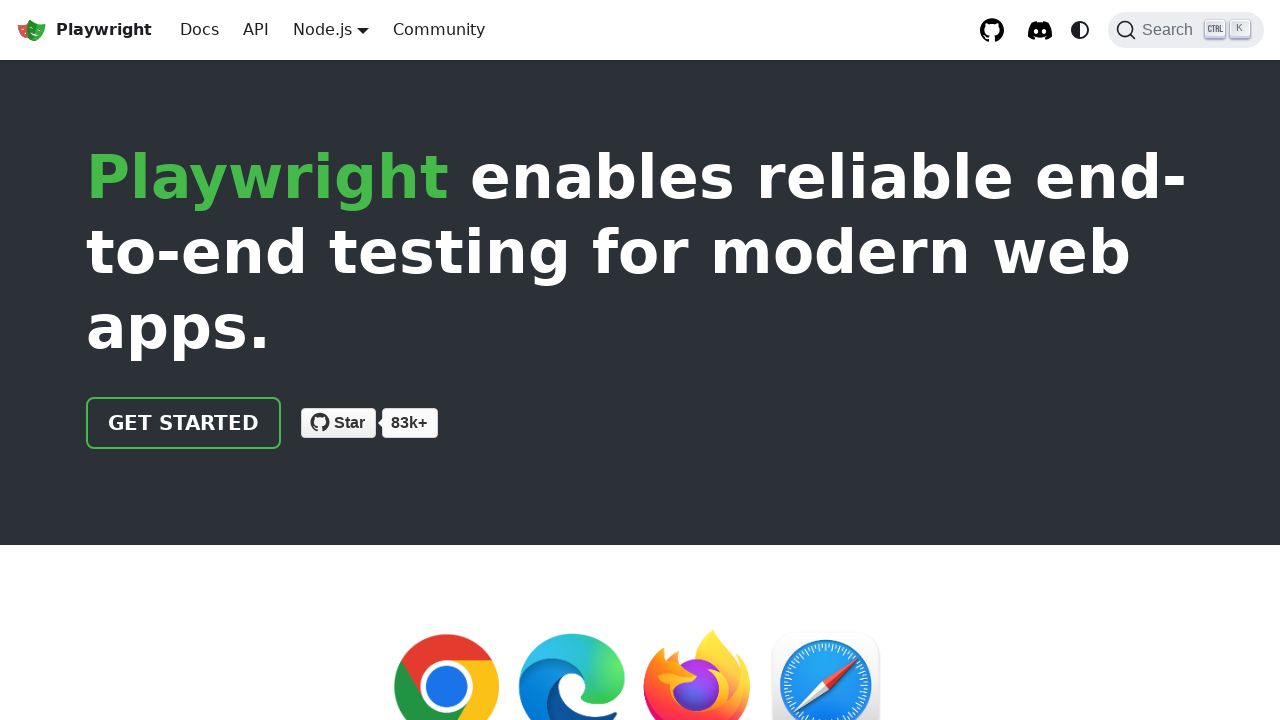

Clicked search button to open search dialog at (1186, 30) on internal:label="Search"i
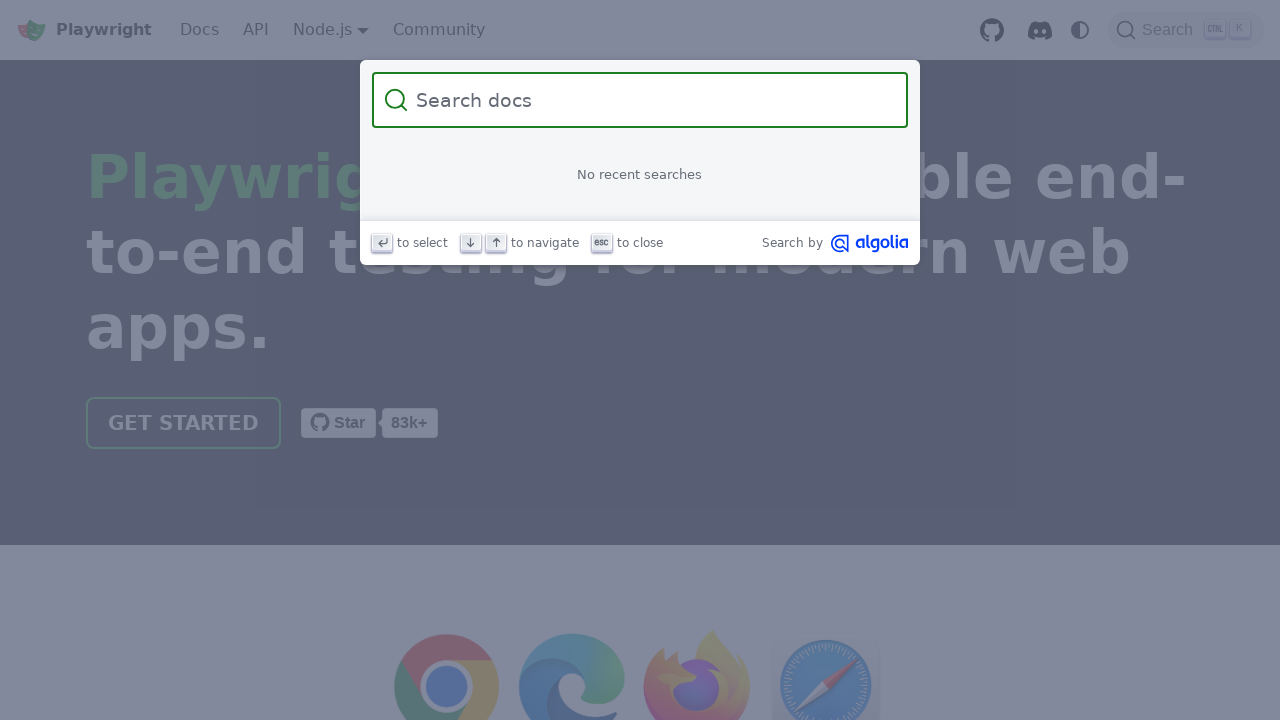

Entered 'timeout' in search field on internal:attr=[placeholder="Search docs"i]
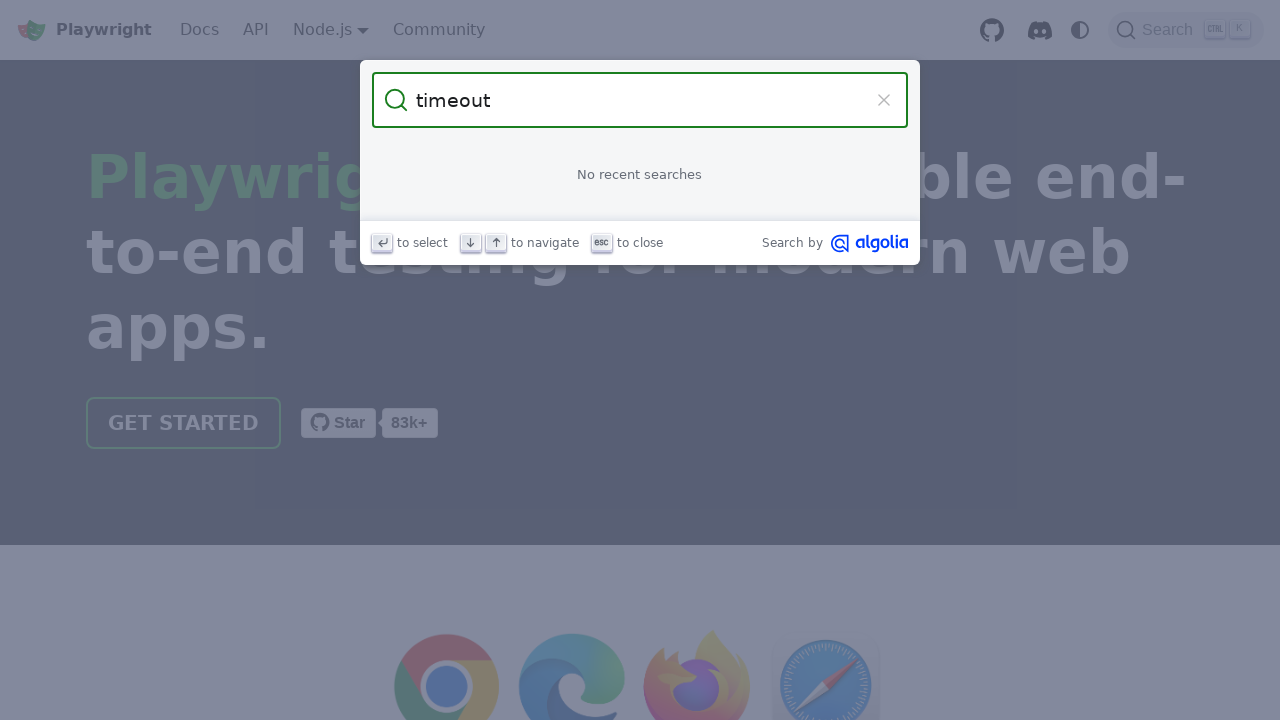

Clicked 'Timeouts' link in search results at (640, 196) on internal:role=link[name="Timeouts"s]
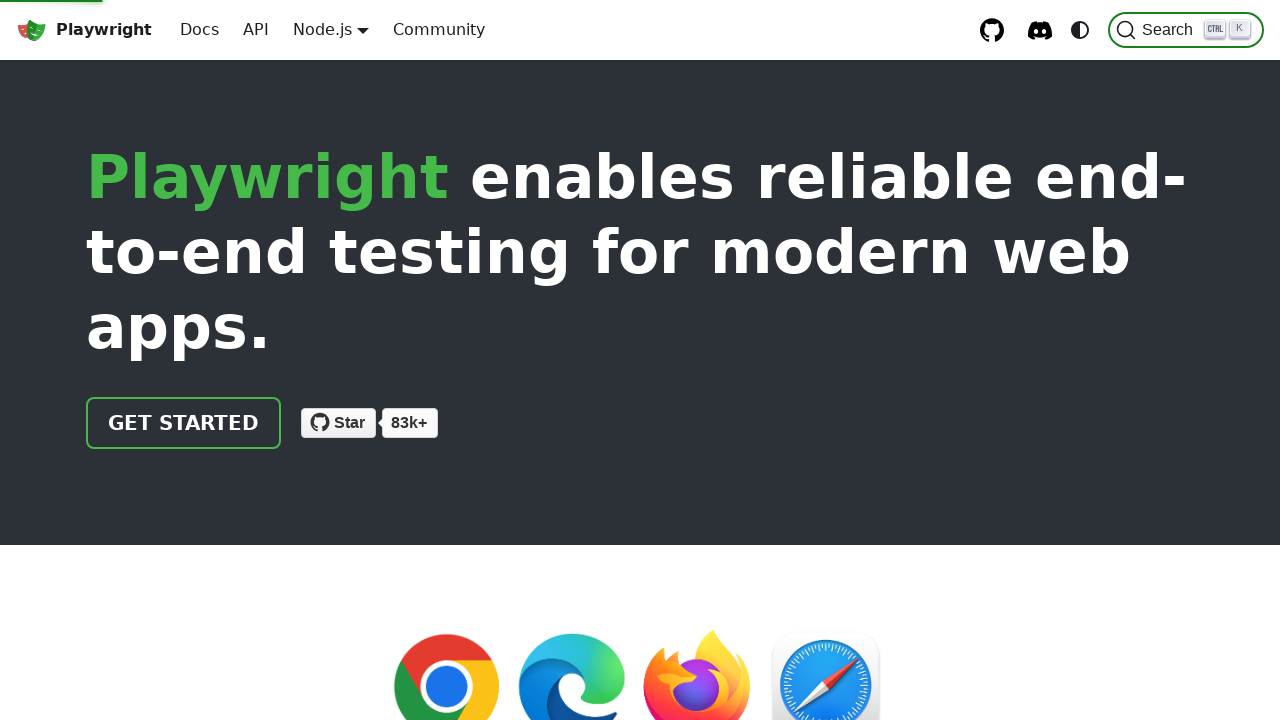

Verified Timeouts link is visible on page
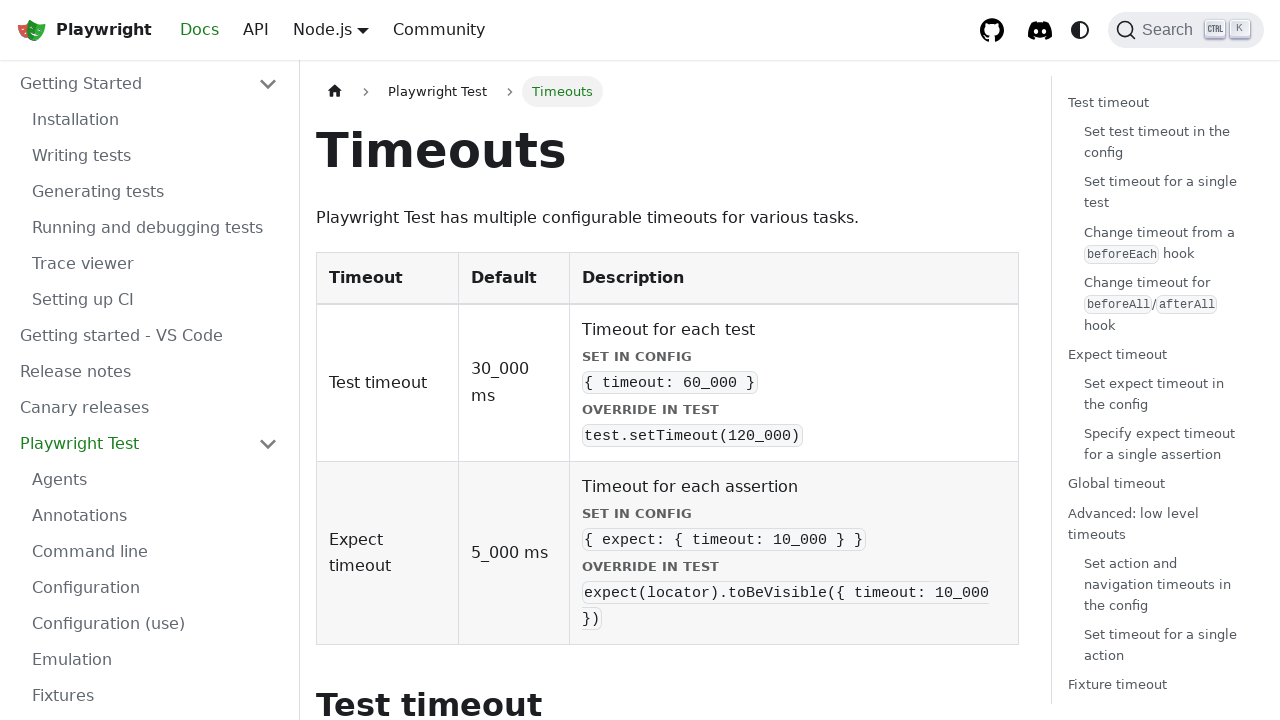

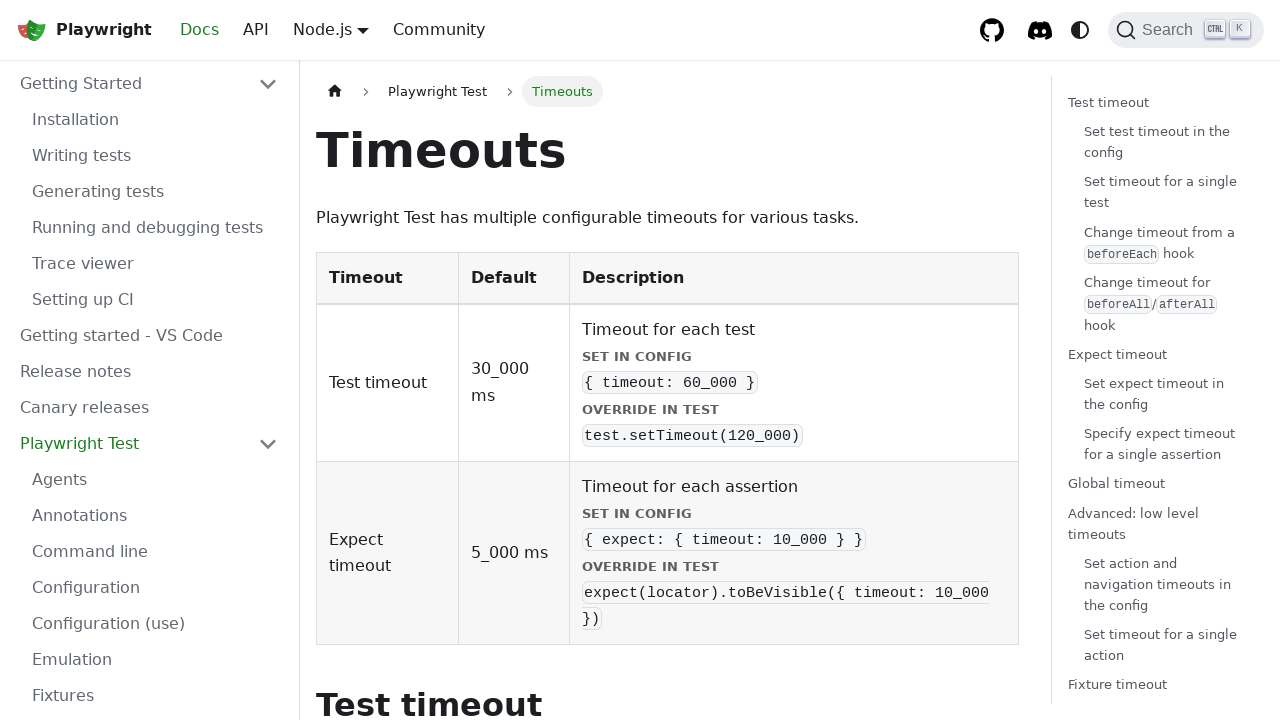